Tests Wikipedia search widget by searching for "Selenium", clicking on multiple search result links that open in new windows, and then handling each window by performing actions or closing them based on their titles

Starting URL: https://testautomationpractice.blogspot.com/

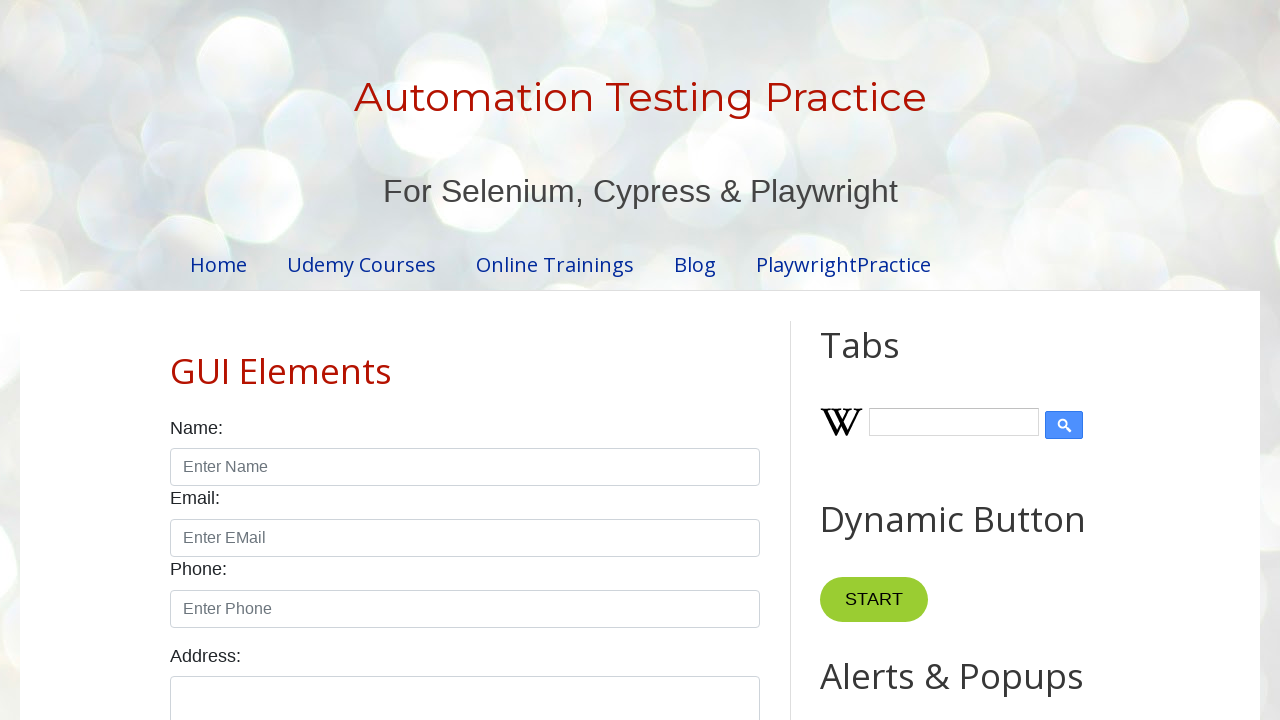

Filled Wikipedia search input with 'Selenium' on #Wikipedia1_wikipedia-search-input
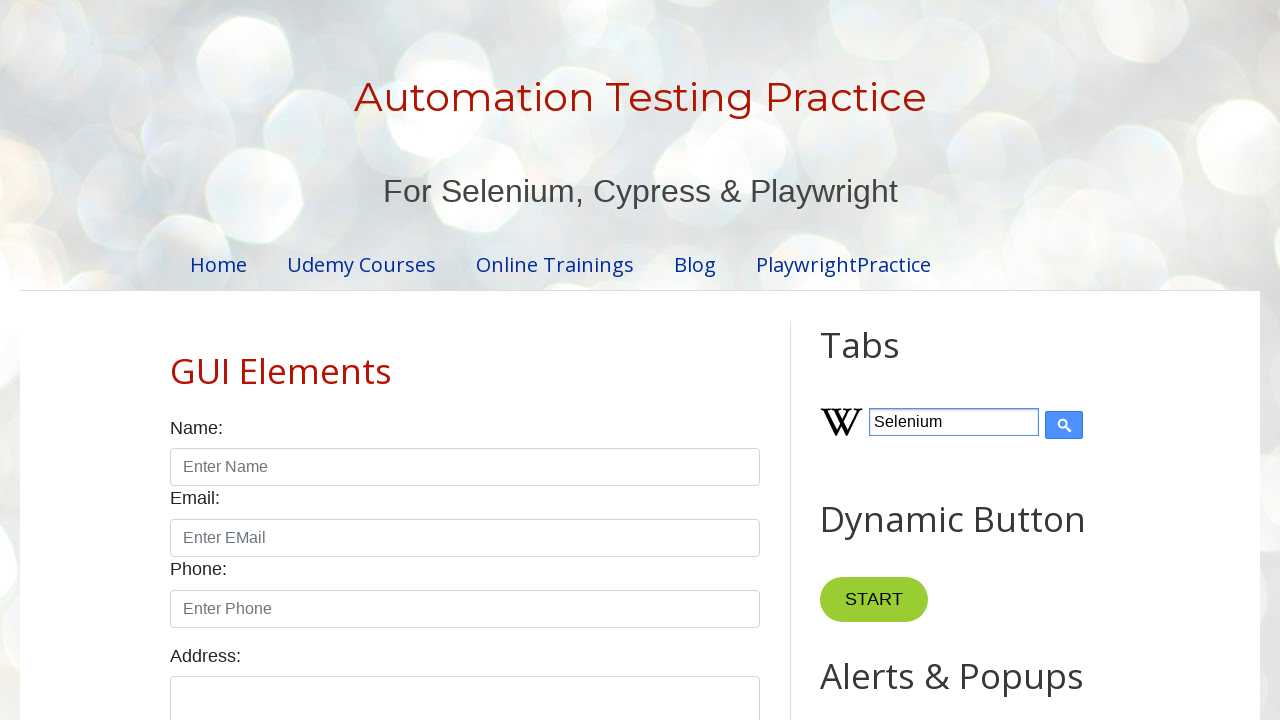

Clicked Wikipedia search submit button at (1064, 425) on xpath=//input[@type='submit']
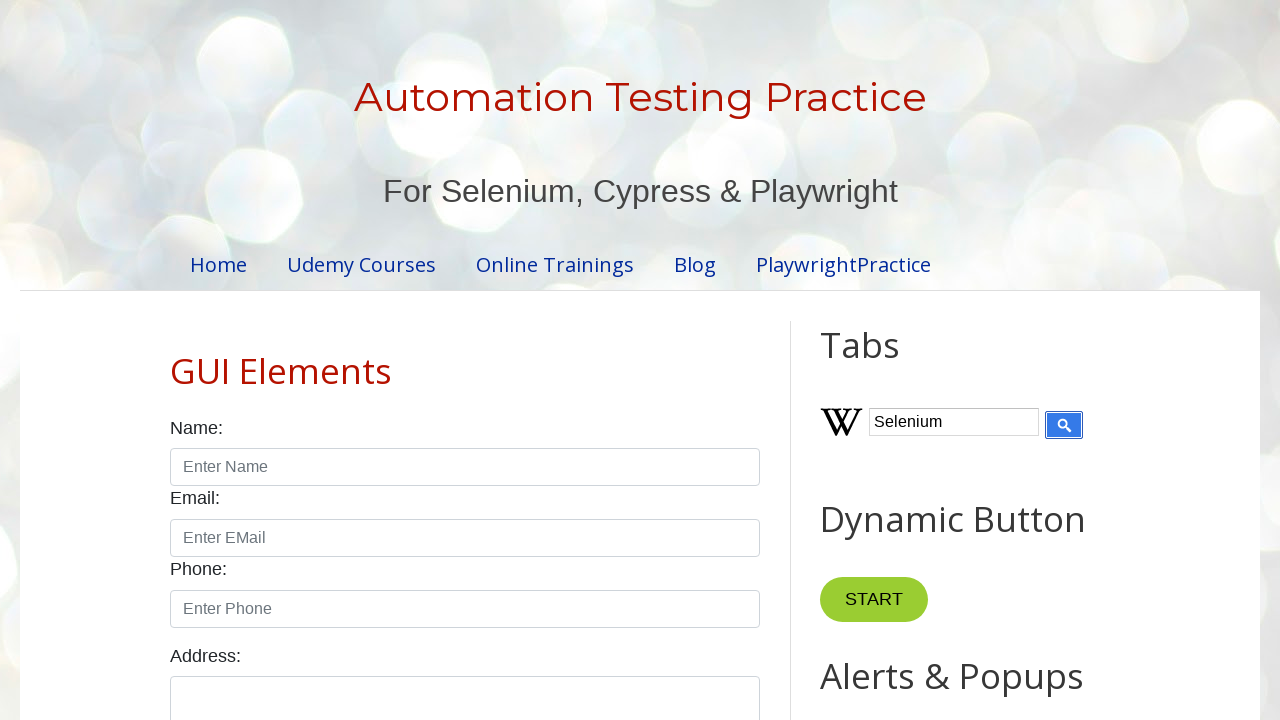

Waited for search results to load
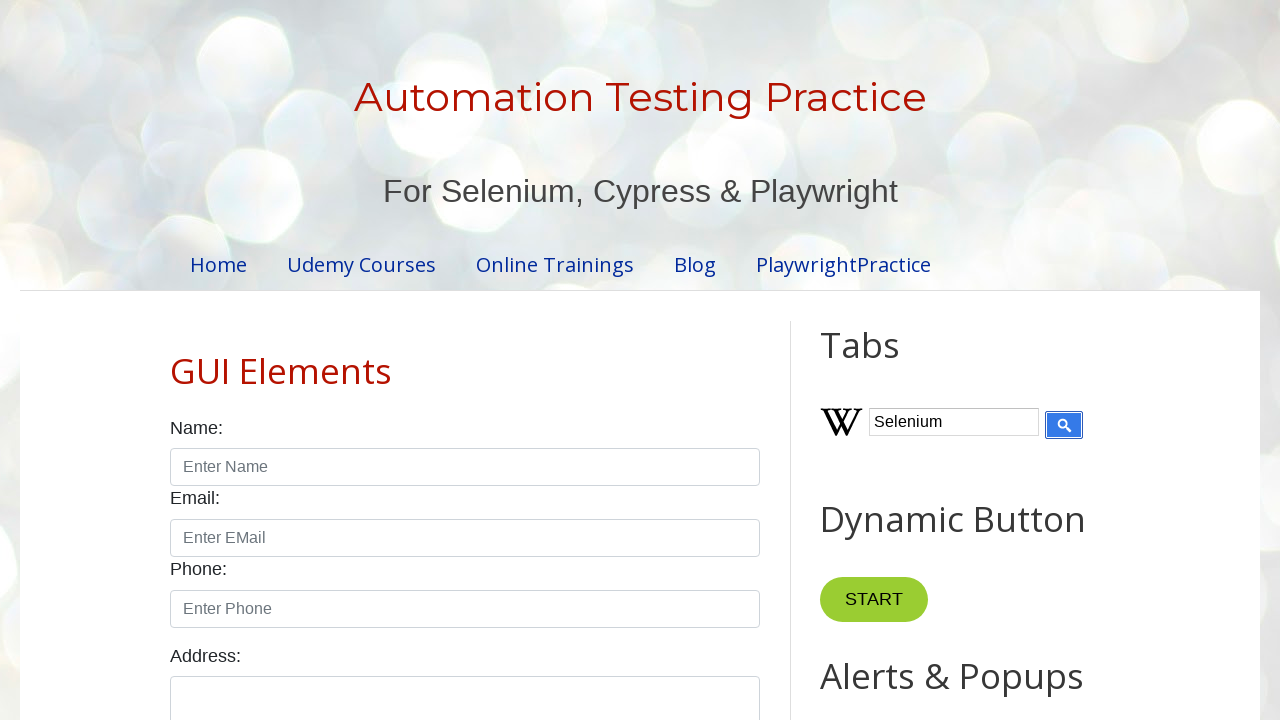

Retrieved all Wikipedia search result links
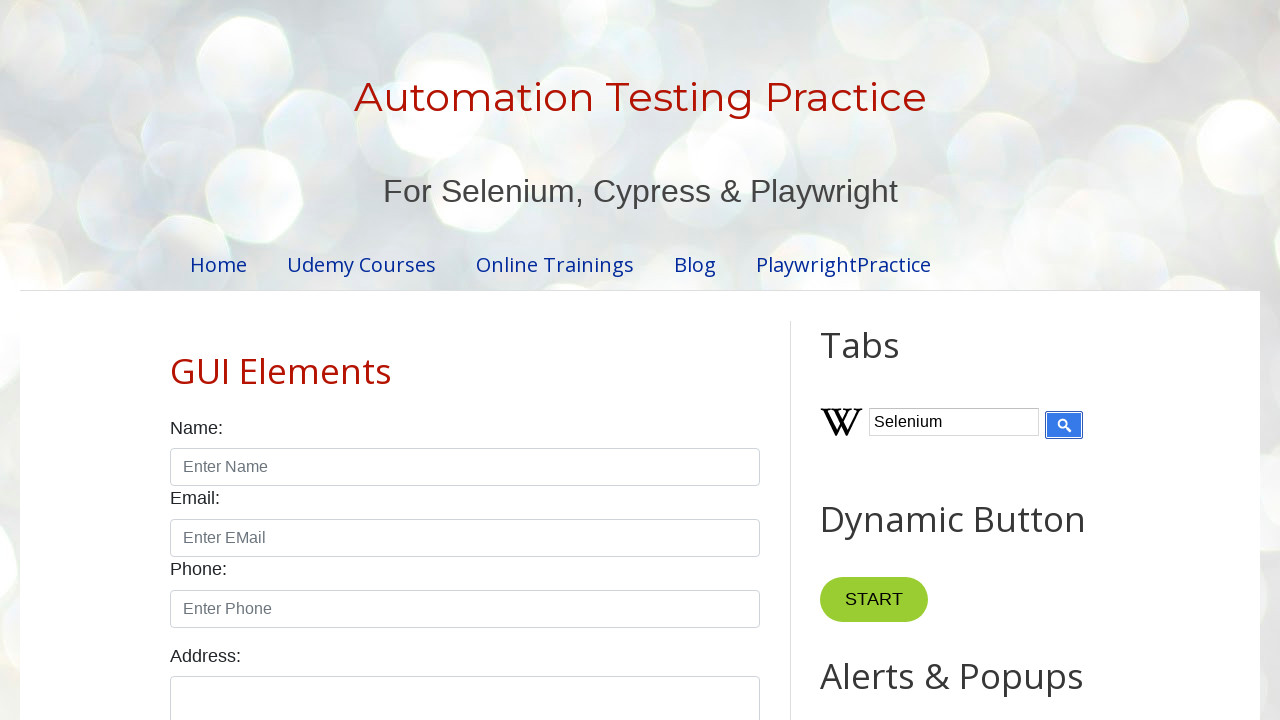

Retrieved all open window contexts
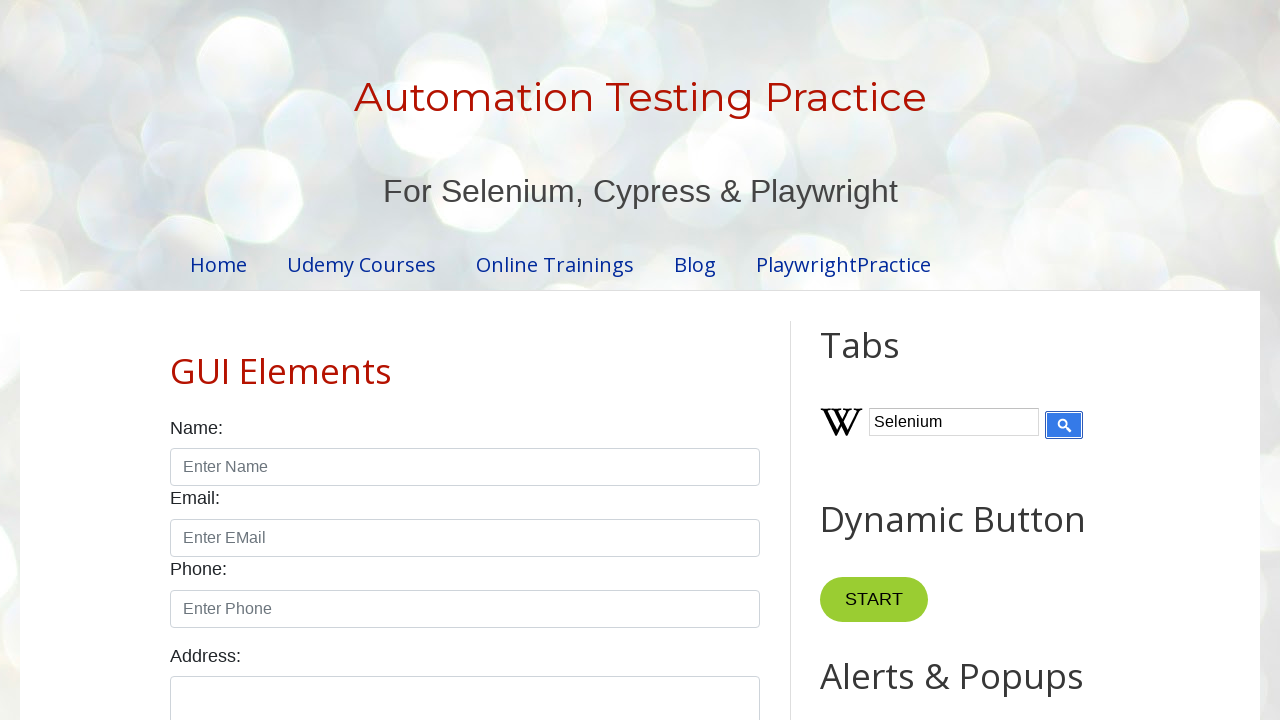

Checking window with title: Automation Testing Practice
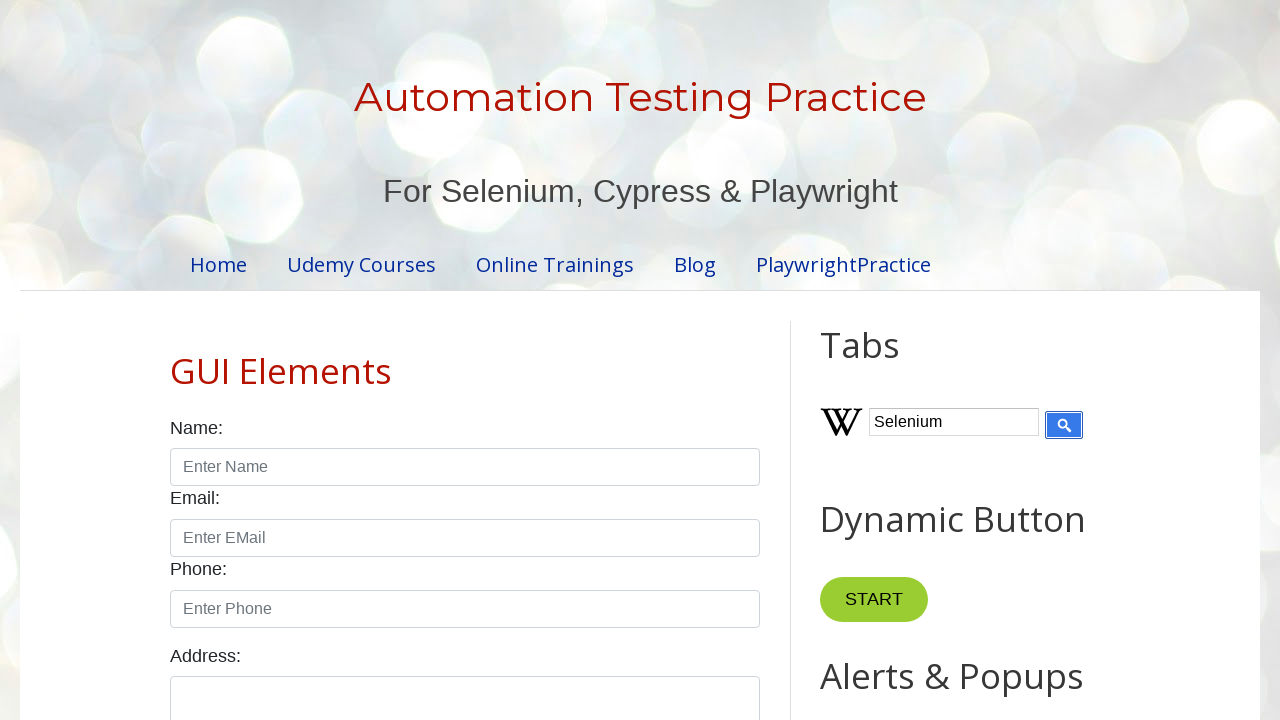

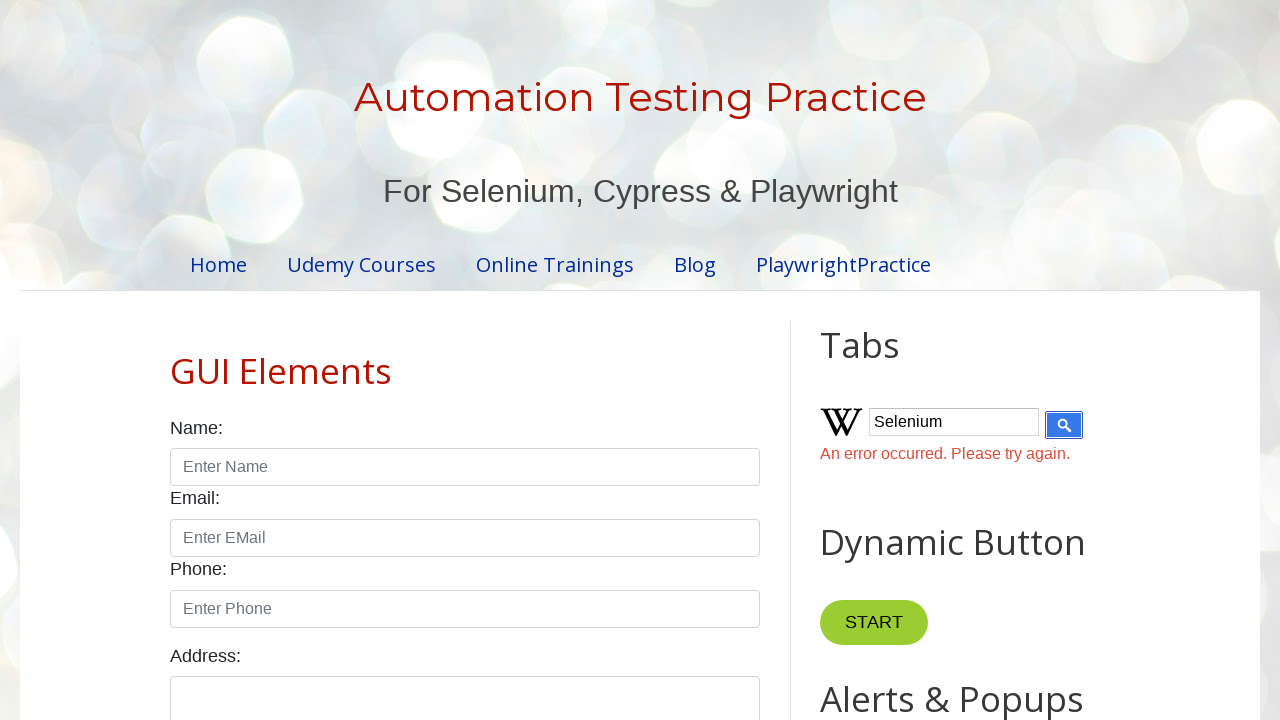